Tests dropdown menu navigation by hovering over the "Courses" menu, then hovering over the "RPA" submenu, and clicking on "Blue Prism Certification Training" link.

Starting URL: http://greenstech.in/selenium-course-content.html

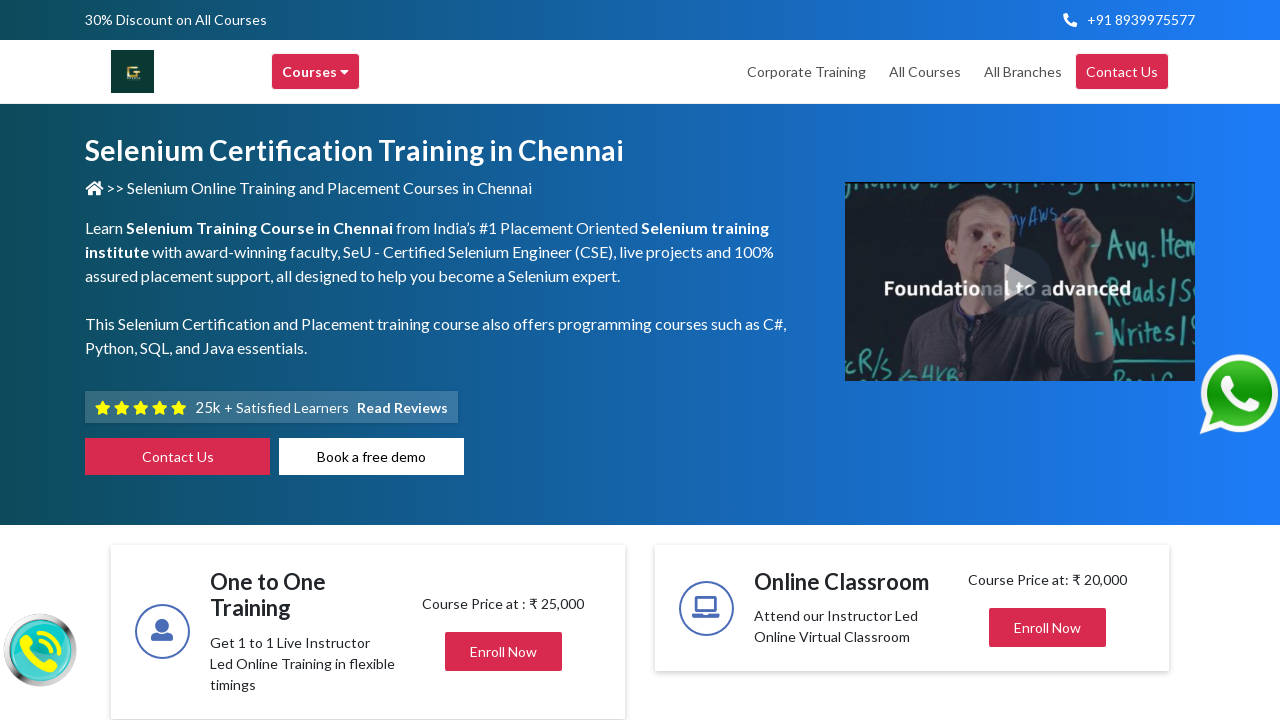

Hovered over 'Courses' menu to reveal dropdown at (316, 72) on xpath=//div[text()='Courses ']
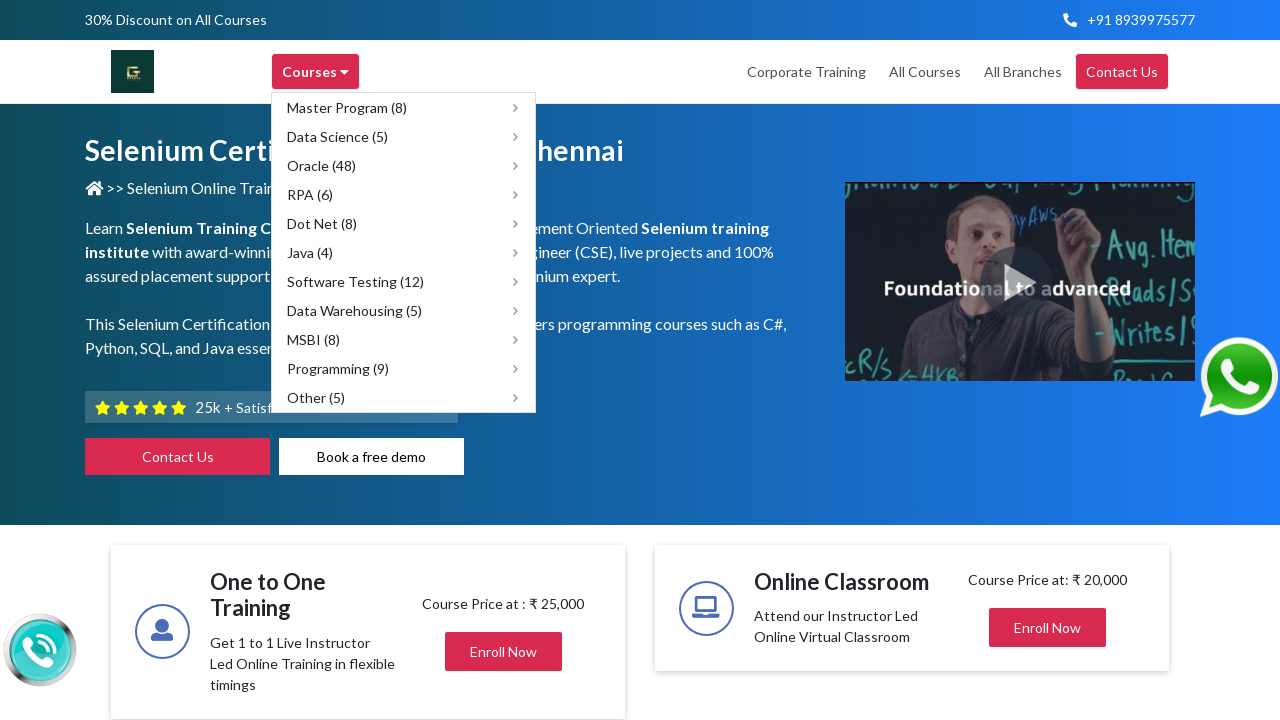

Hovered over 'RPA (6)' submenu item at (310, 194) on xpath=//span[text()='RPA (6)']
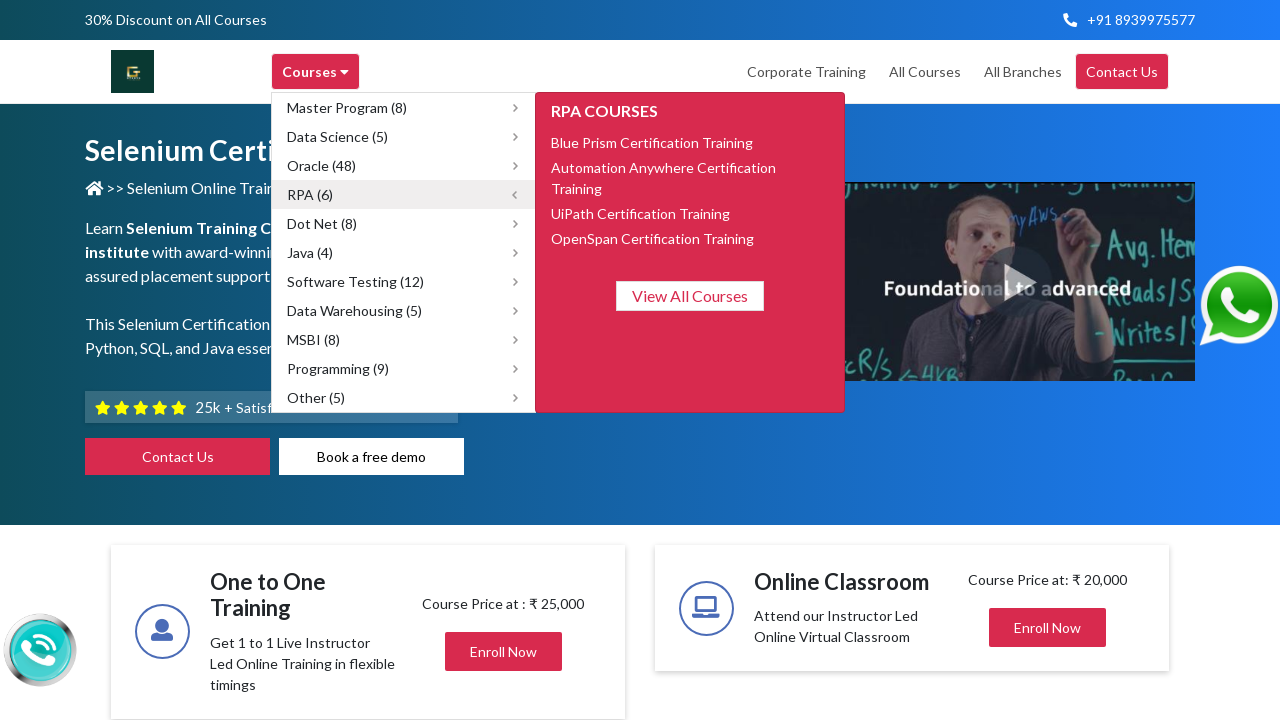

Clicked on 'Blue Prism Certification Training' link at (652, 142) on xpath=//span[text()='Blue Prism Certification Training']
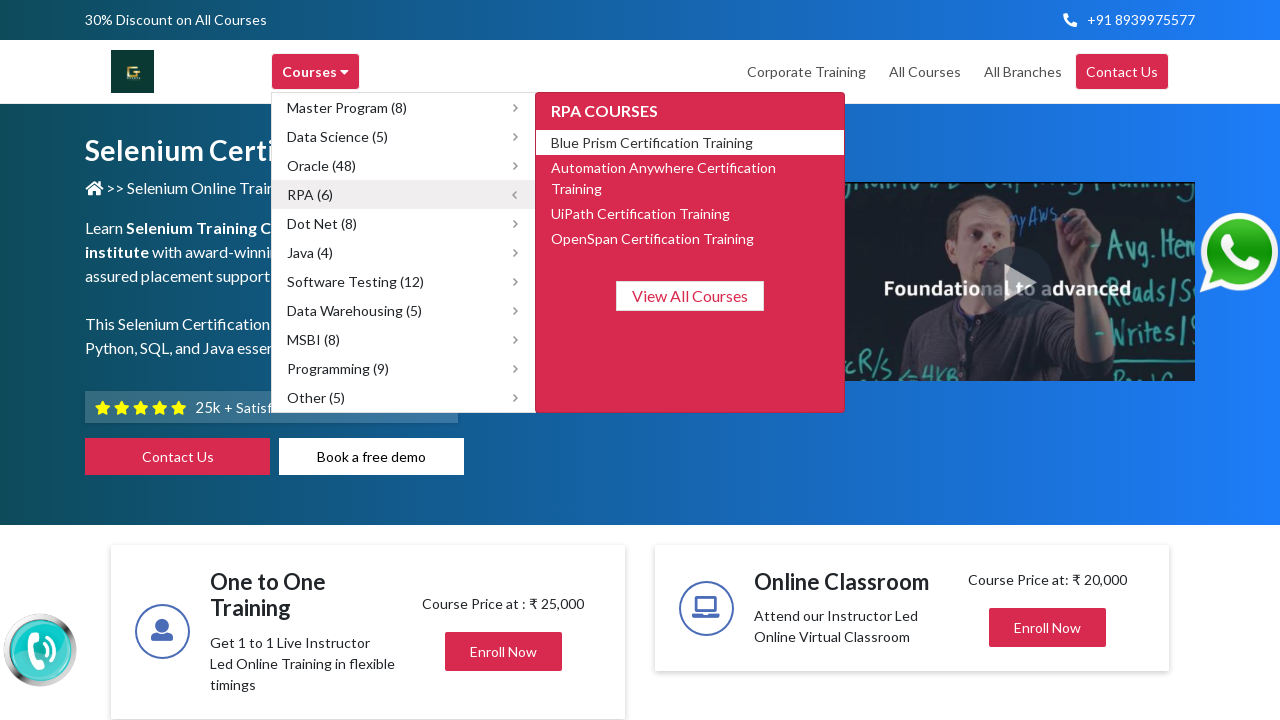

New page loaded after clicking Blue Prism Certification Training
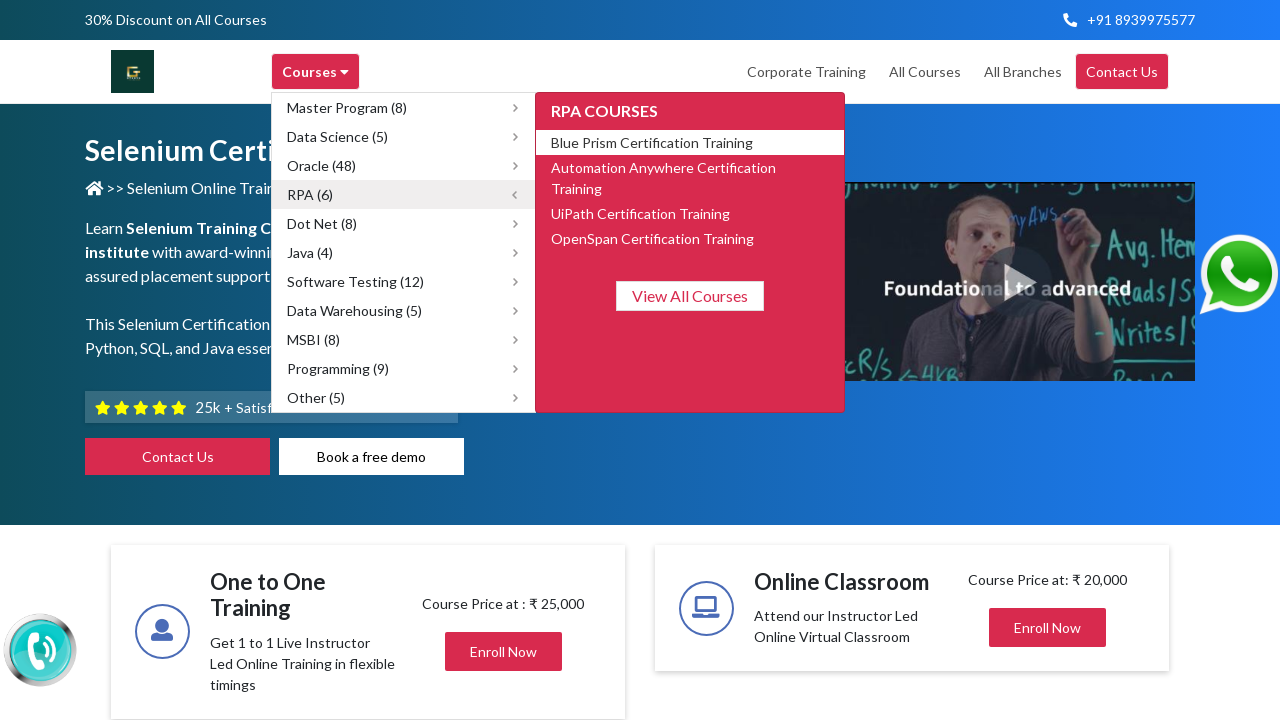

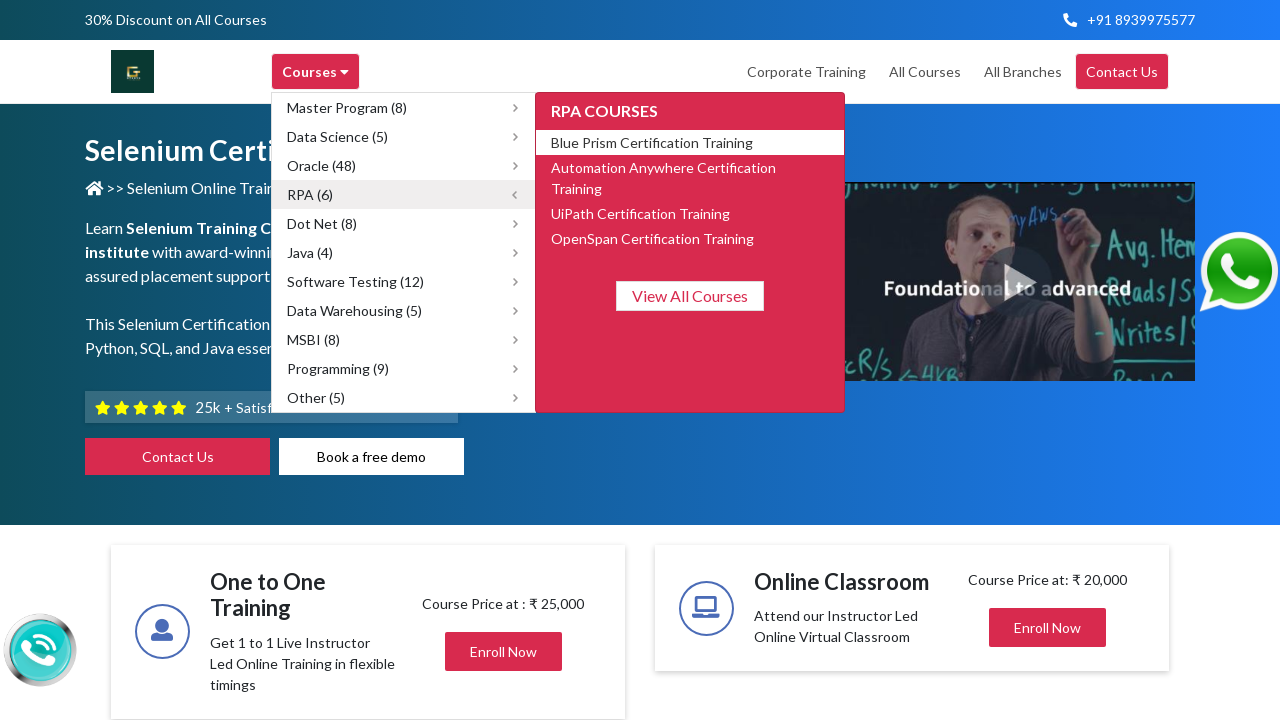